Tests multiple window handling by clicking a link that opens a new window, switching to the new window, and verifying the title changes from "Windows" to "New Window"

Starting URL: https://practice.cydeo.com/windows

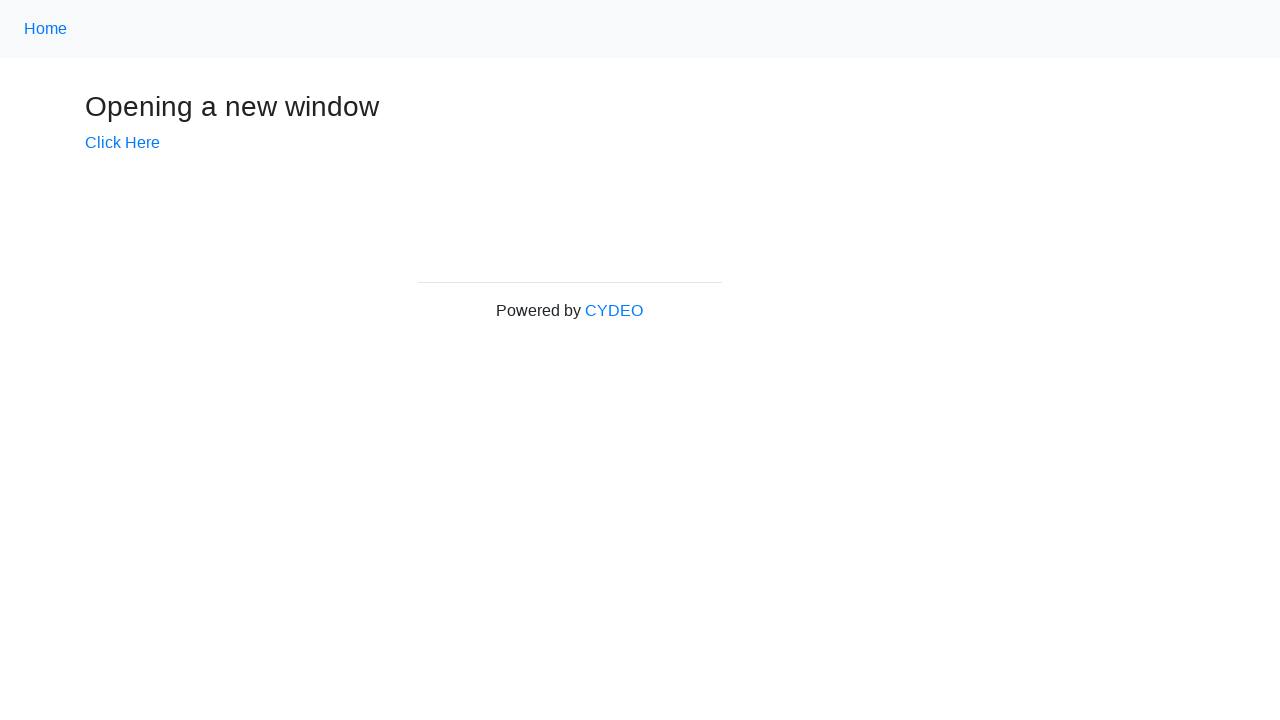

Verified initial page title is 'Windows'
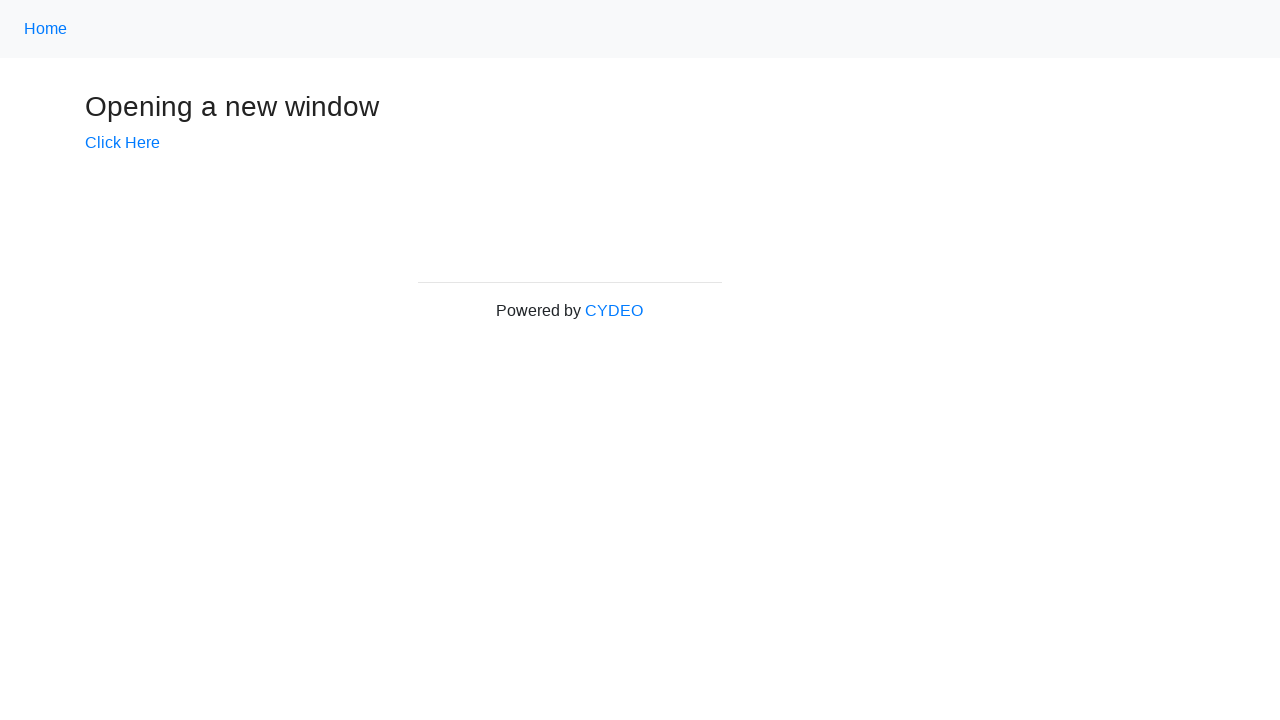

Clicked 'Click Here' link to open new window at (122, 143) on text=Click Here
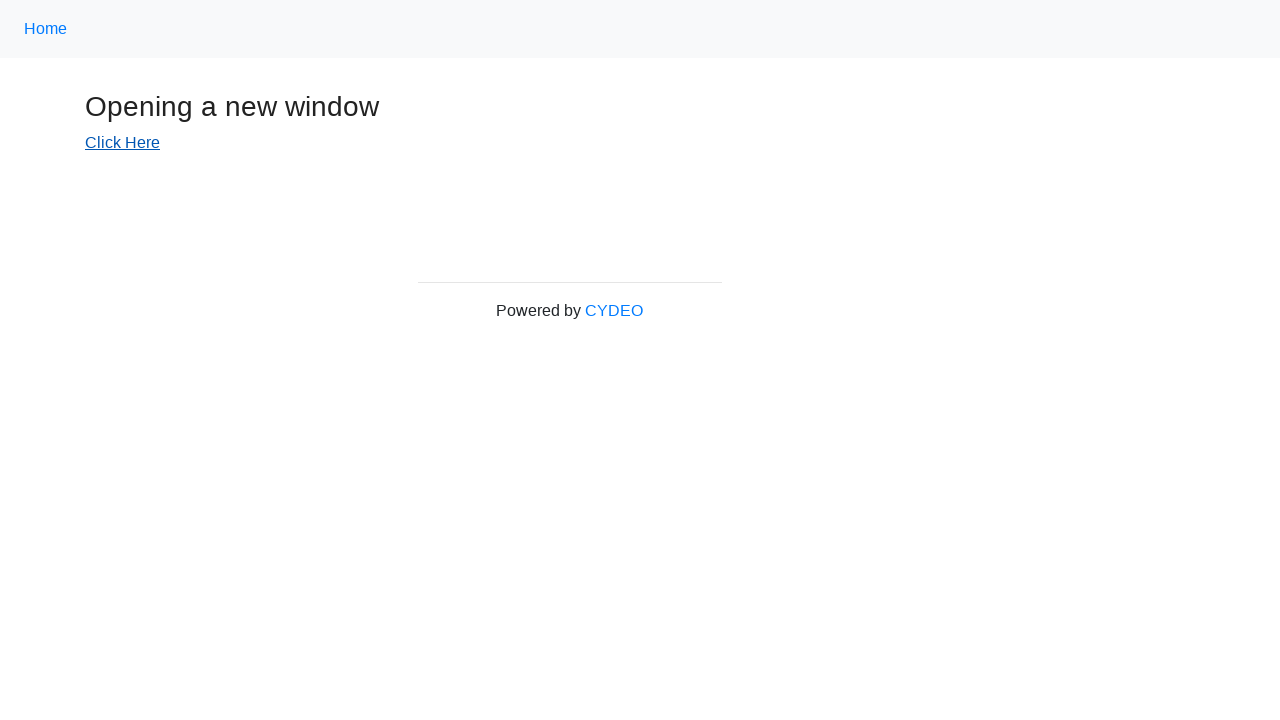

Captured new window page object
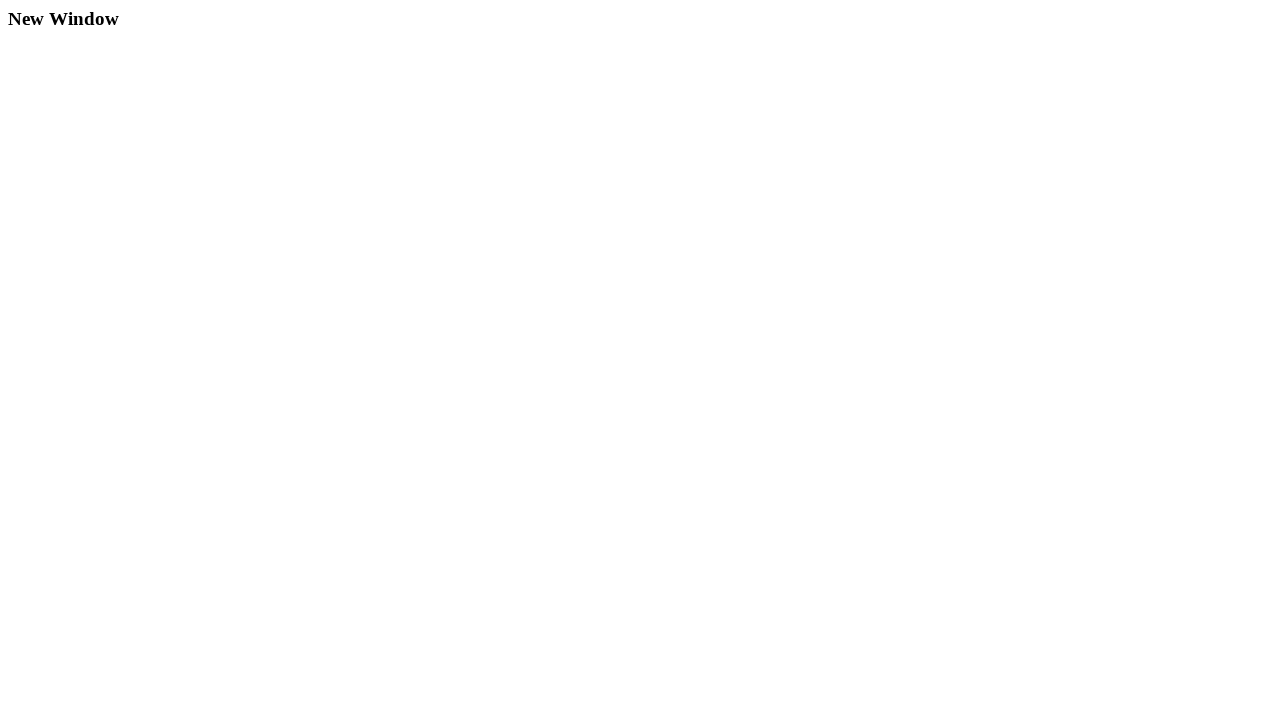

New window page loaded
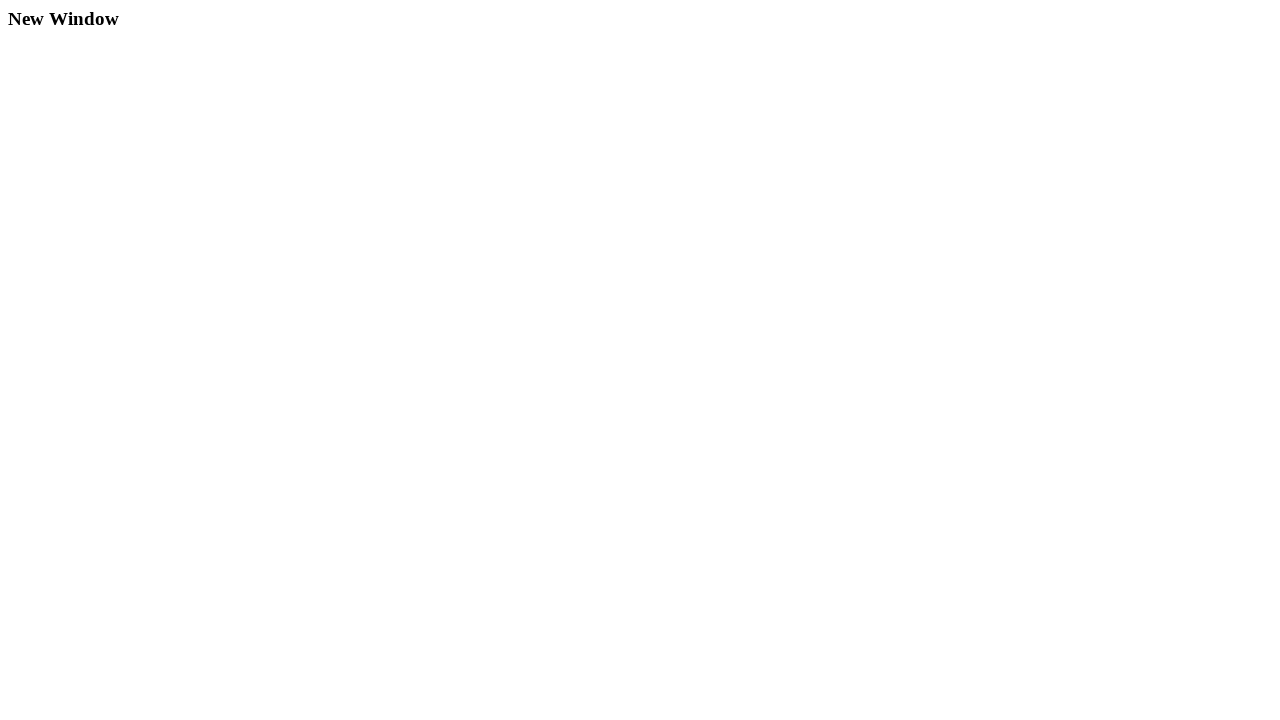

Verified new window title is 'New Window'
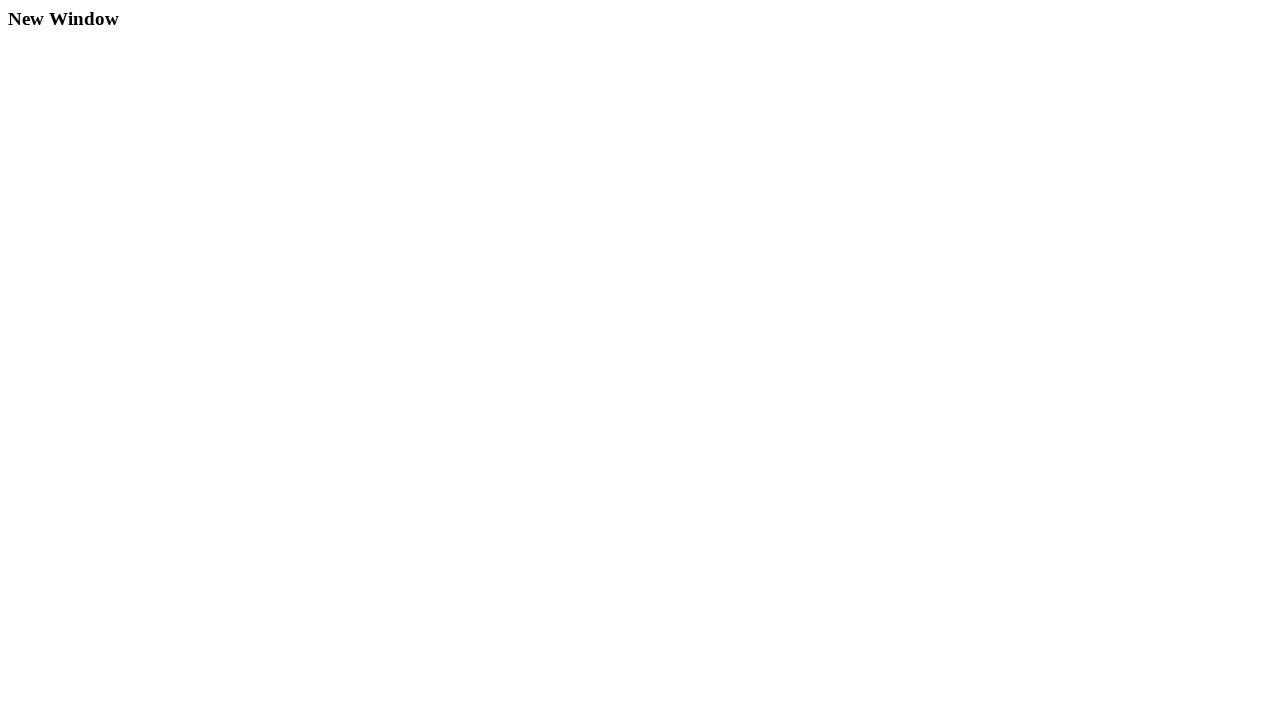

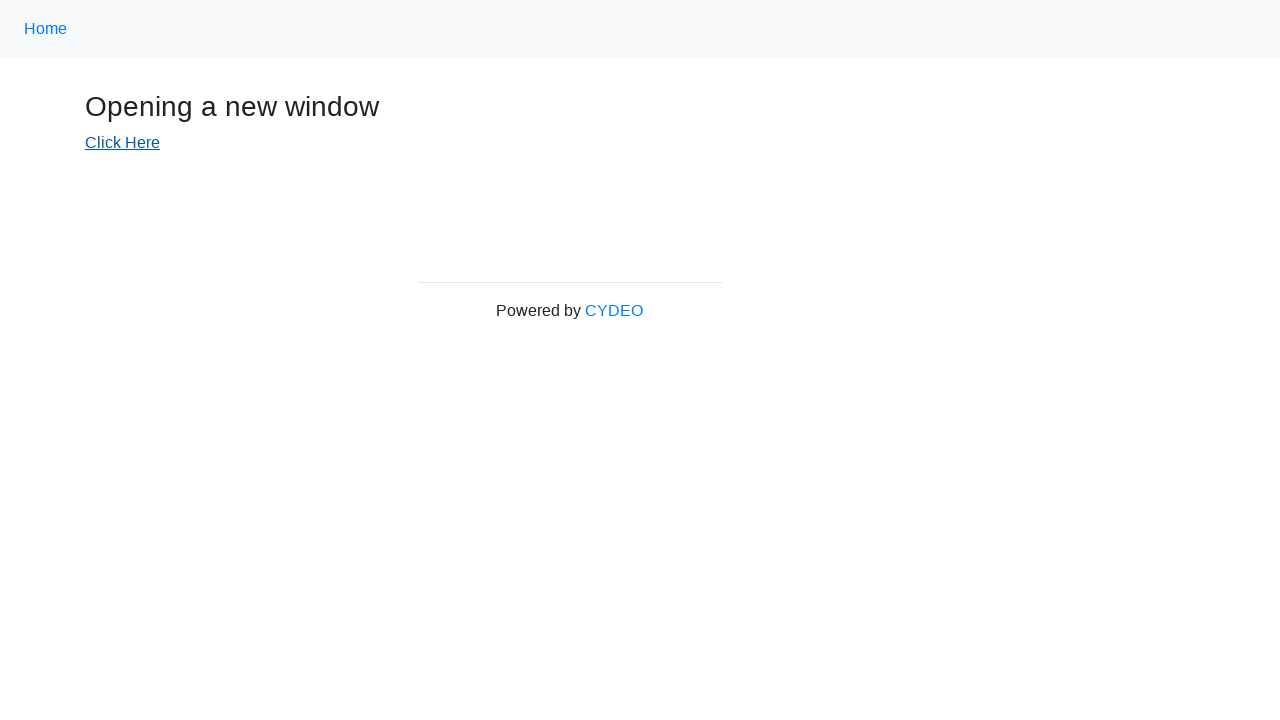